Tests dynamic loading functionality by clicking a start button and waiting for content to appear, demonstrating implicit wait behavior

Starting URL: http://the-internet.herokuapp.com/dynamic_loading/2

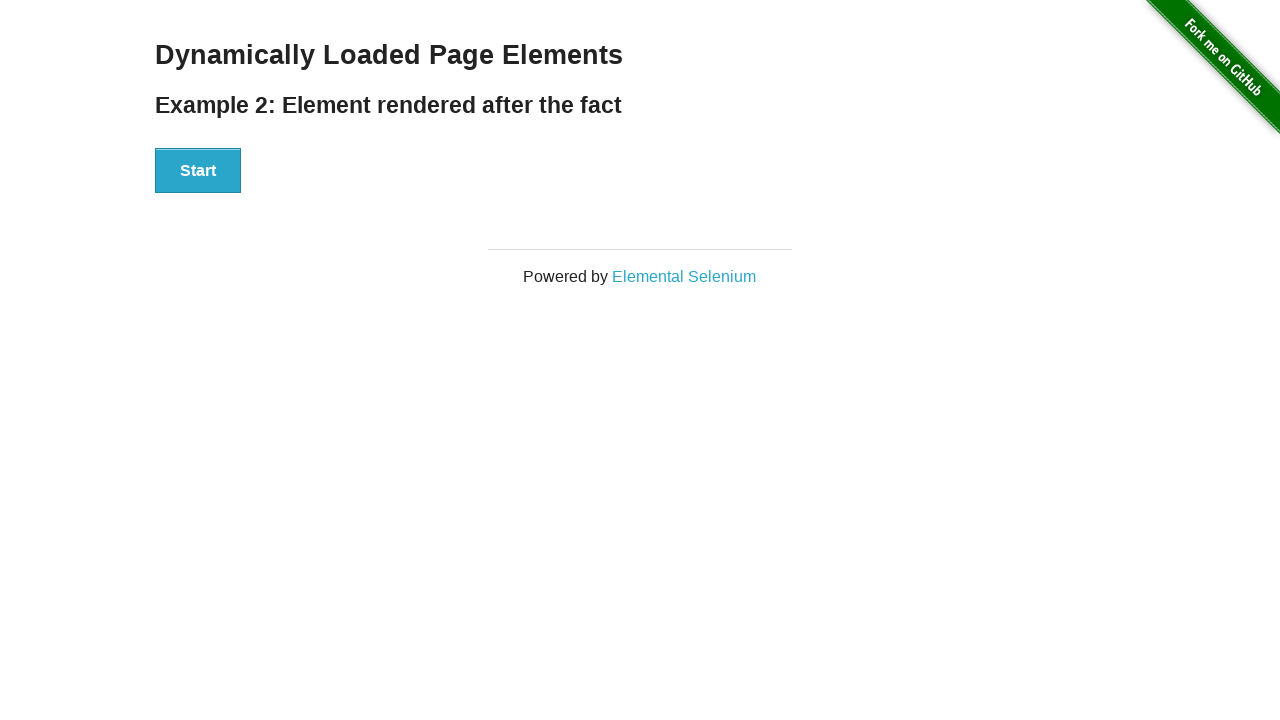

Navigated to dynamic loading page
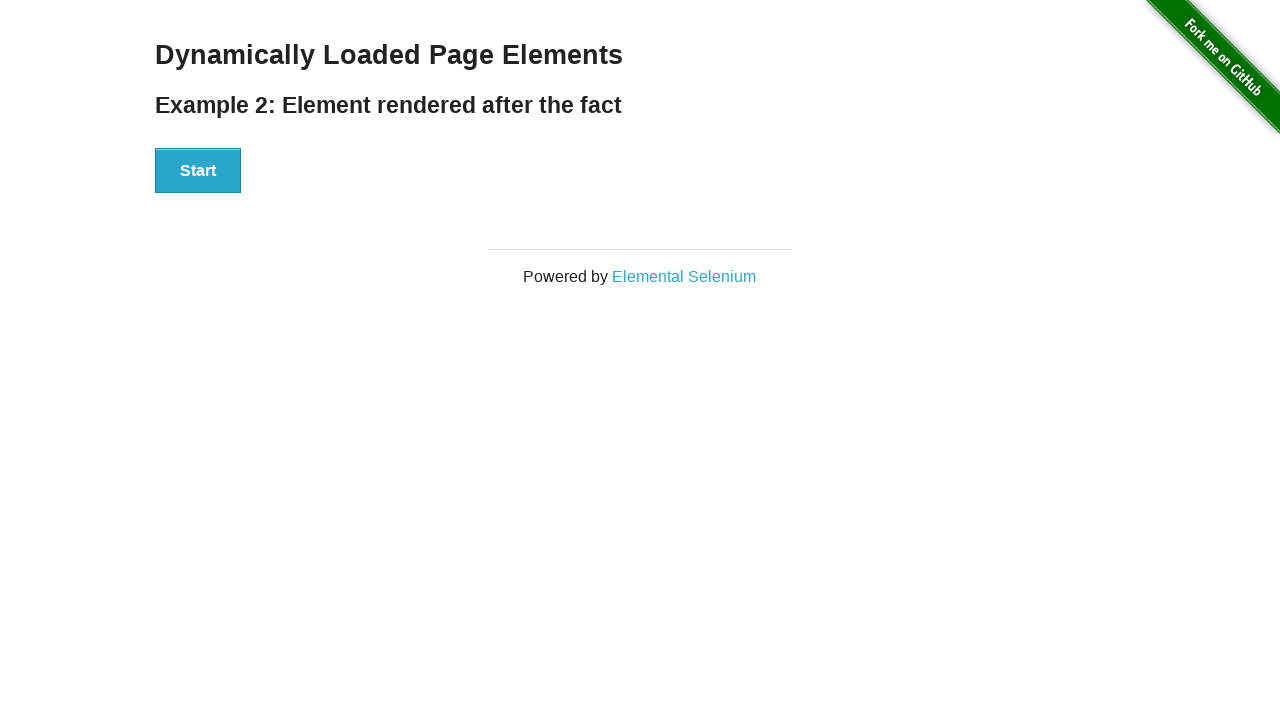

Clicked start button to trigger dynamic loading at (198, 171) on #start > button
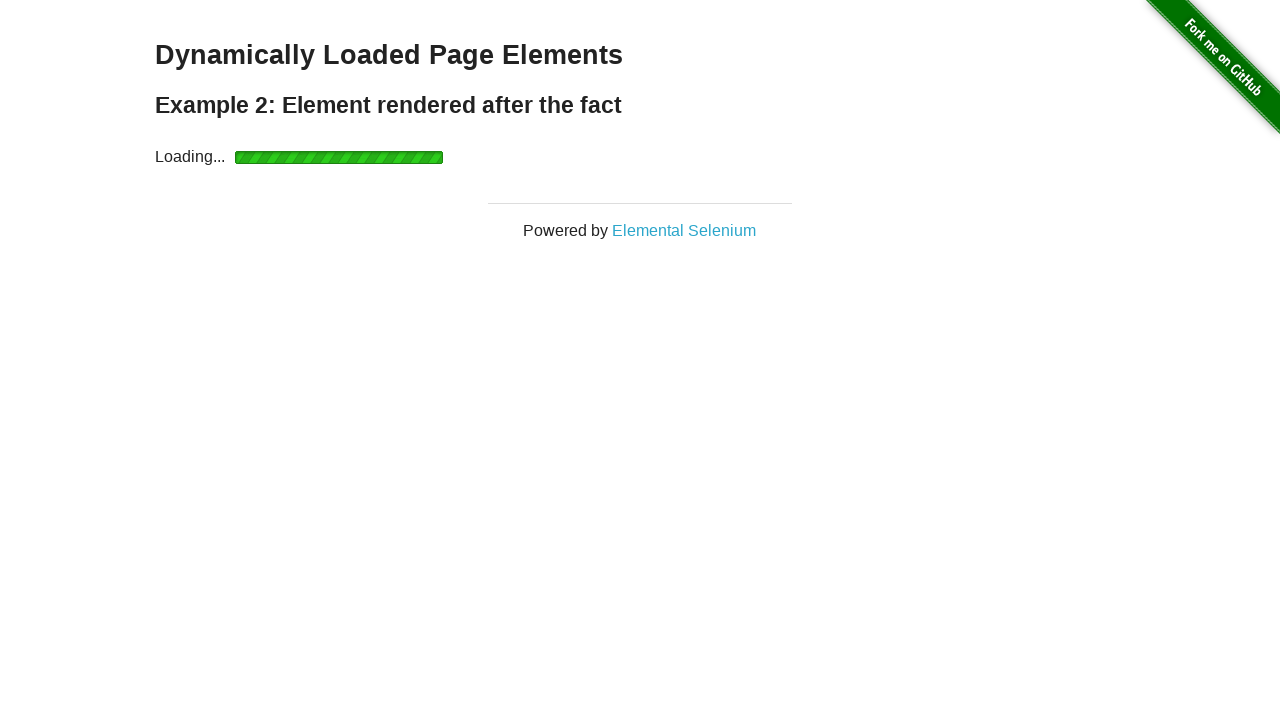

Finish element appeared, demonstrating implicit wait behavior
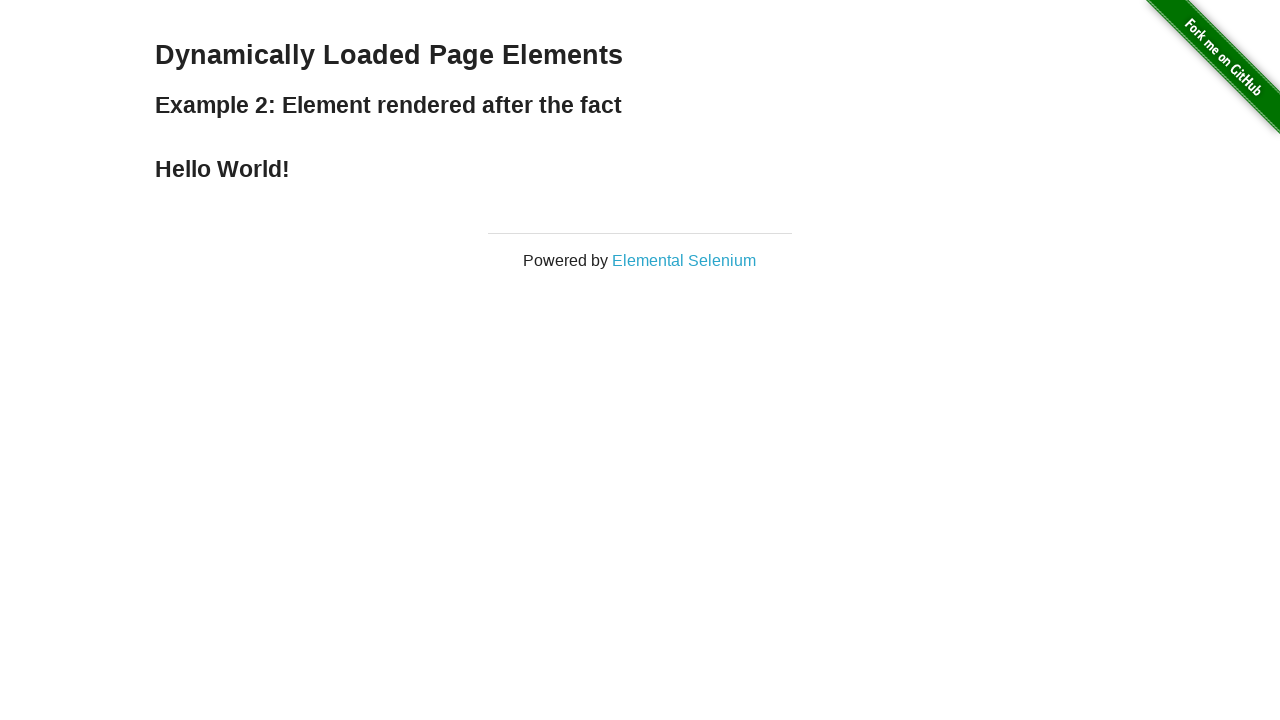

Retrieved finish element text: Hello World!
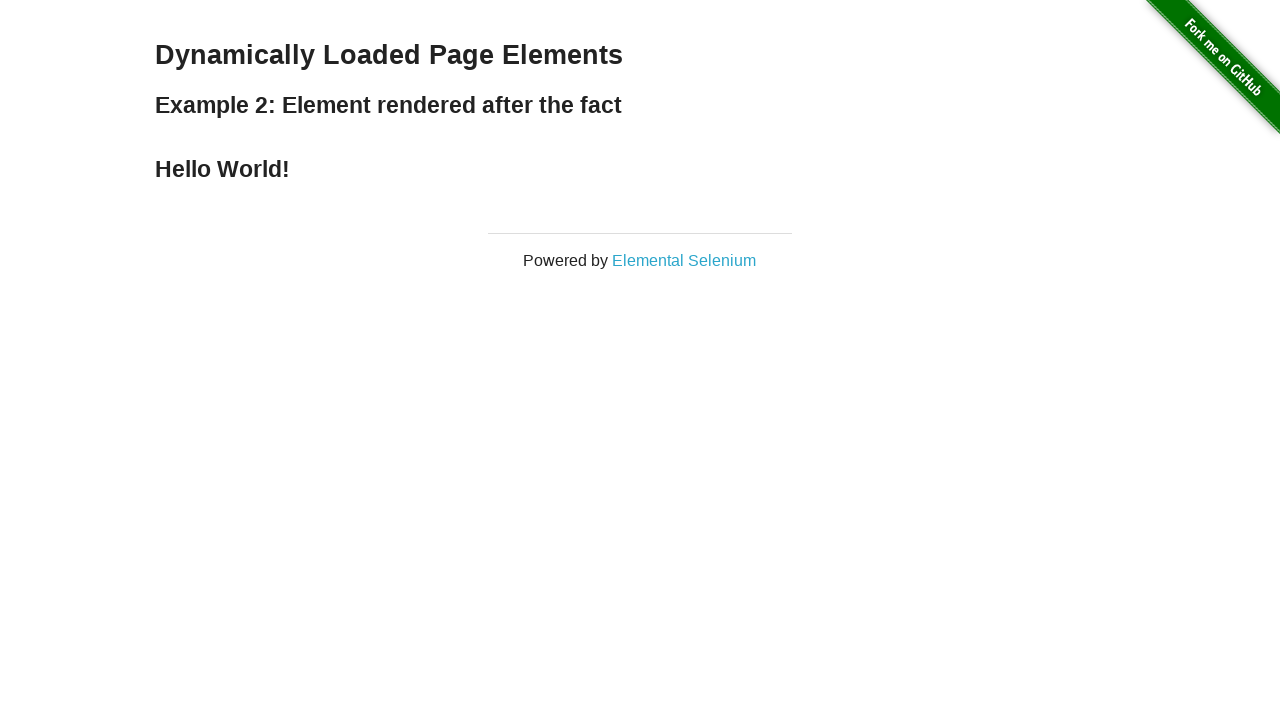

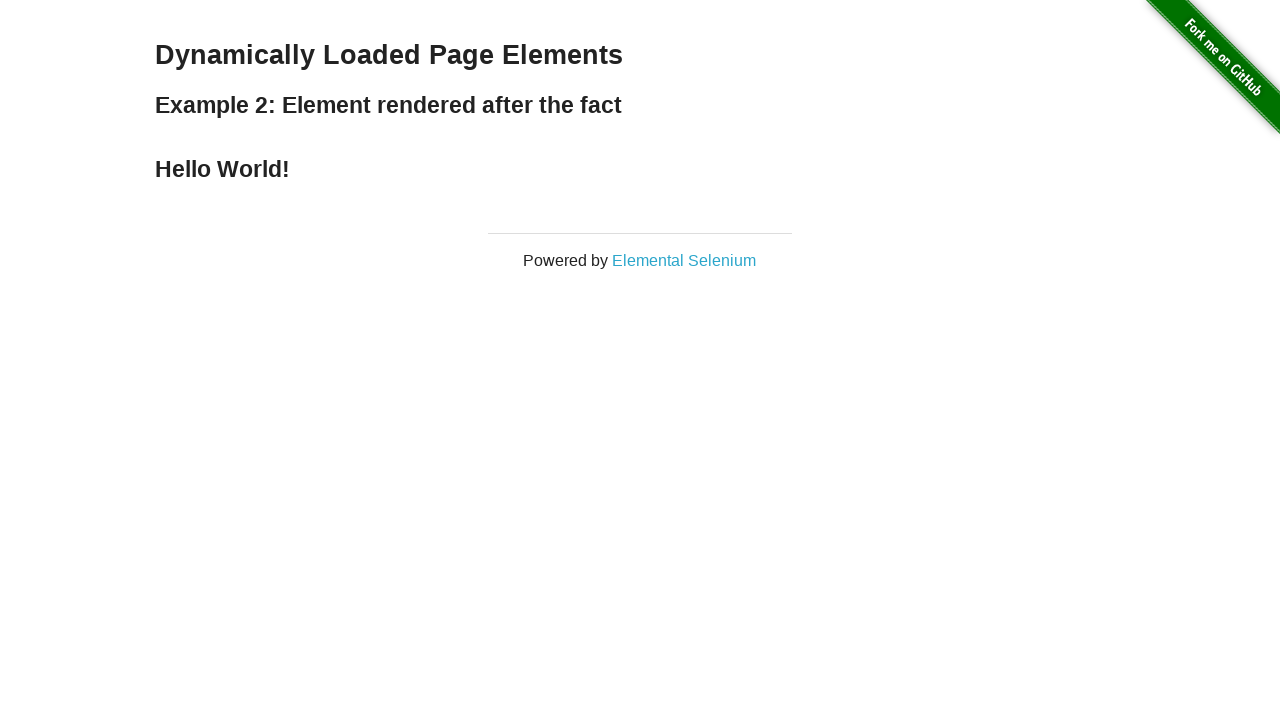